Tests drag and drop functionality on jQuery UI demo page by dragging an element and dropping it onto a target droppable area within an iframe

Starting URL: https://jqueryui.com/droppable/

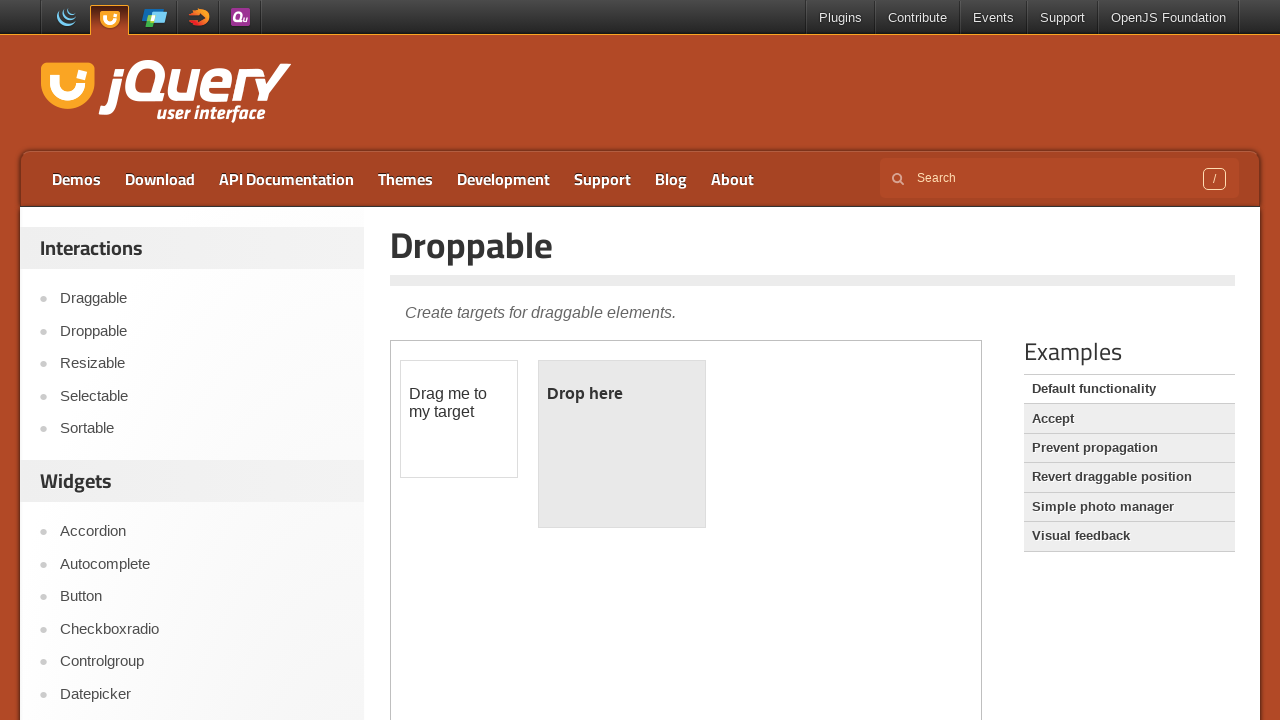

Scrolled down 200 pixels to see the drag and drop demo area
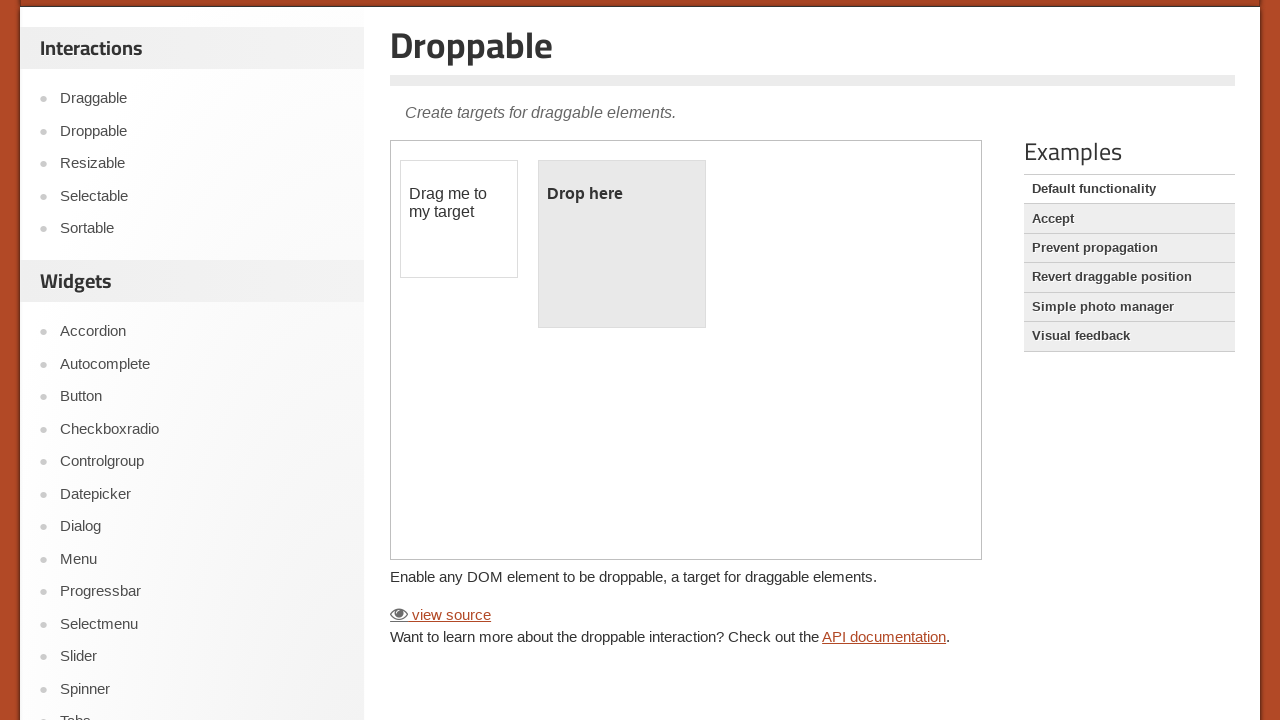

Located the iframe containing the drag and drop demo
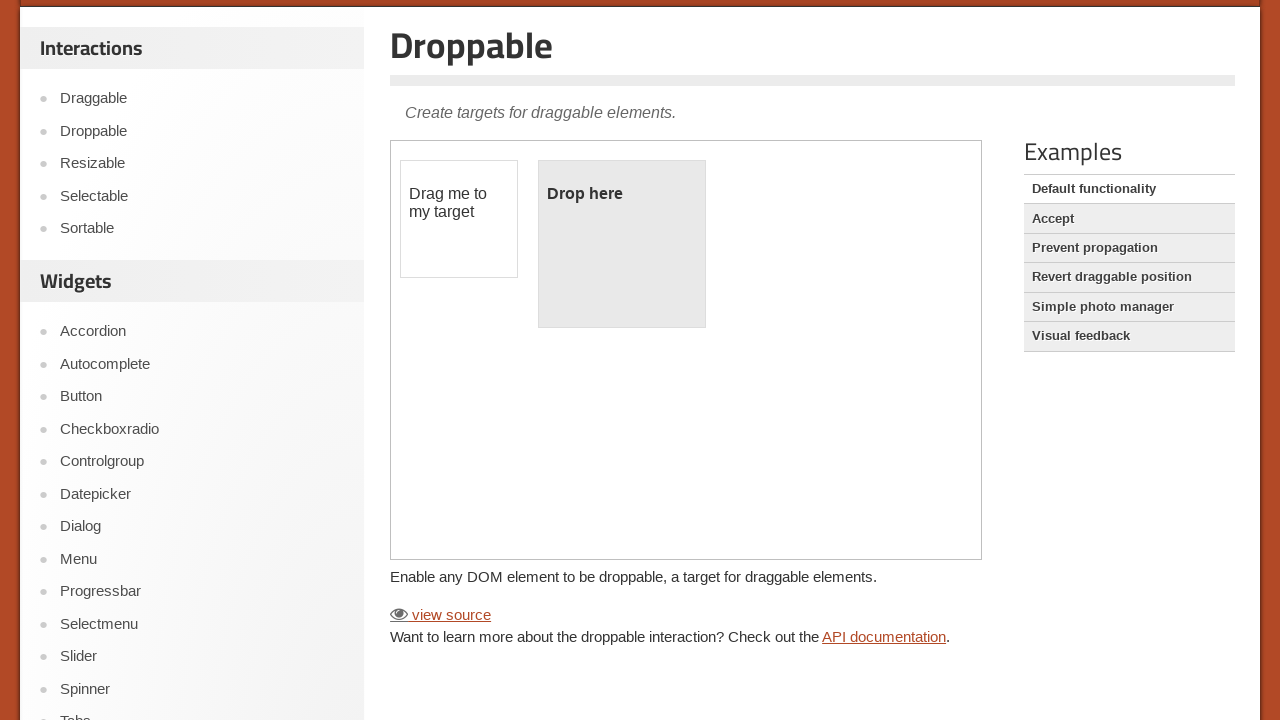

Located the draggable element within the iframe
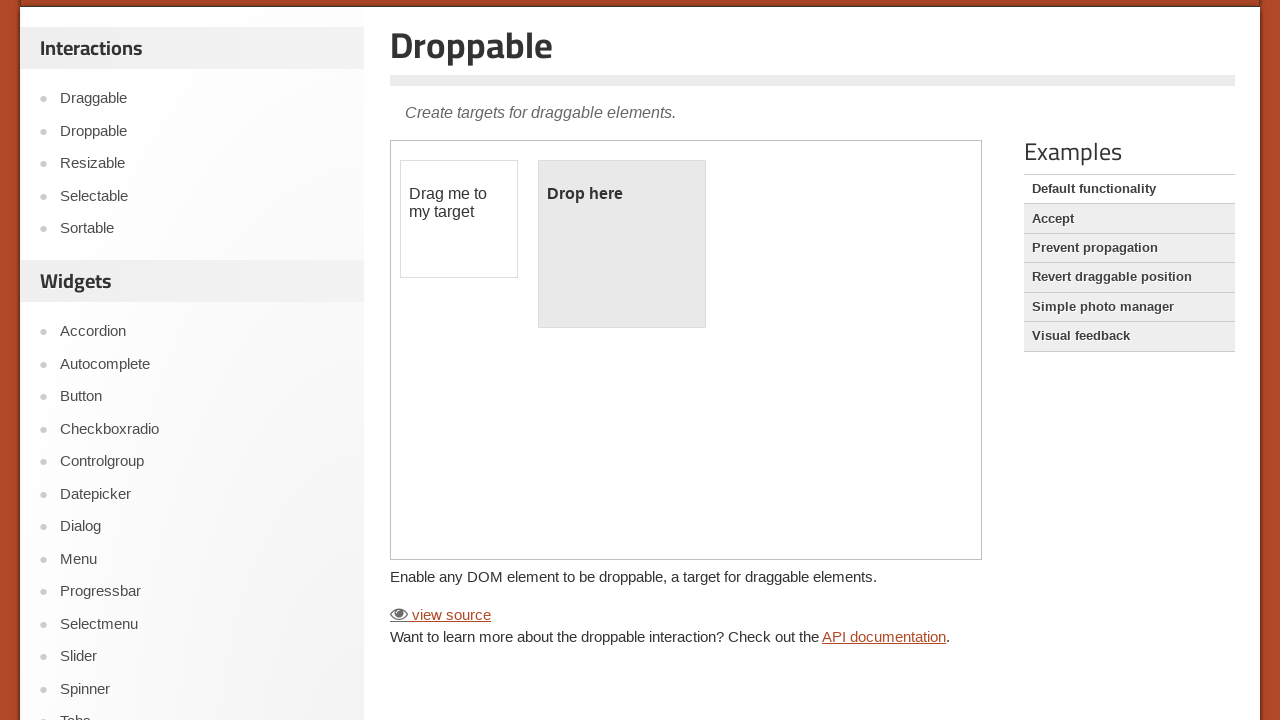

Located the droppable target element within the iframe
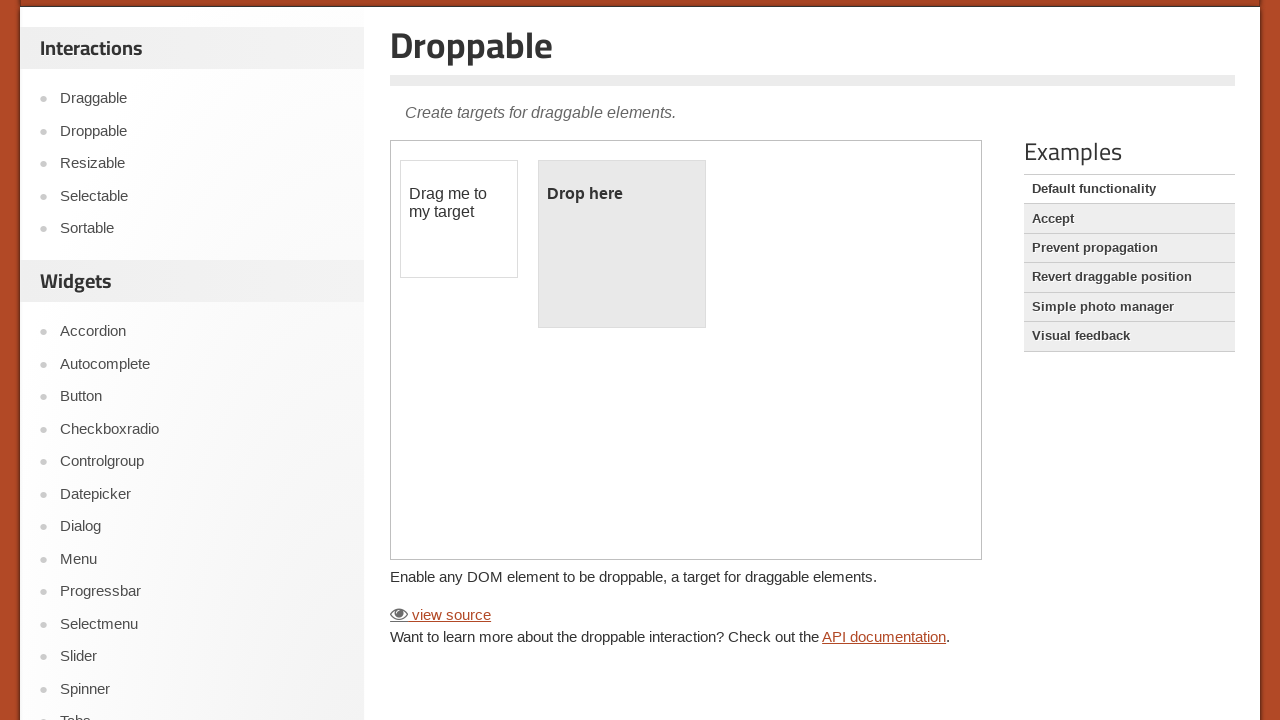

Dragged the draggable element and dropped it onto the droppable target at (622, 244)
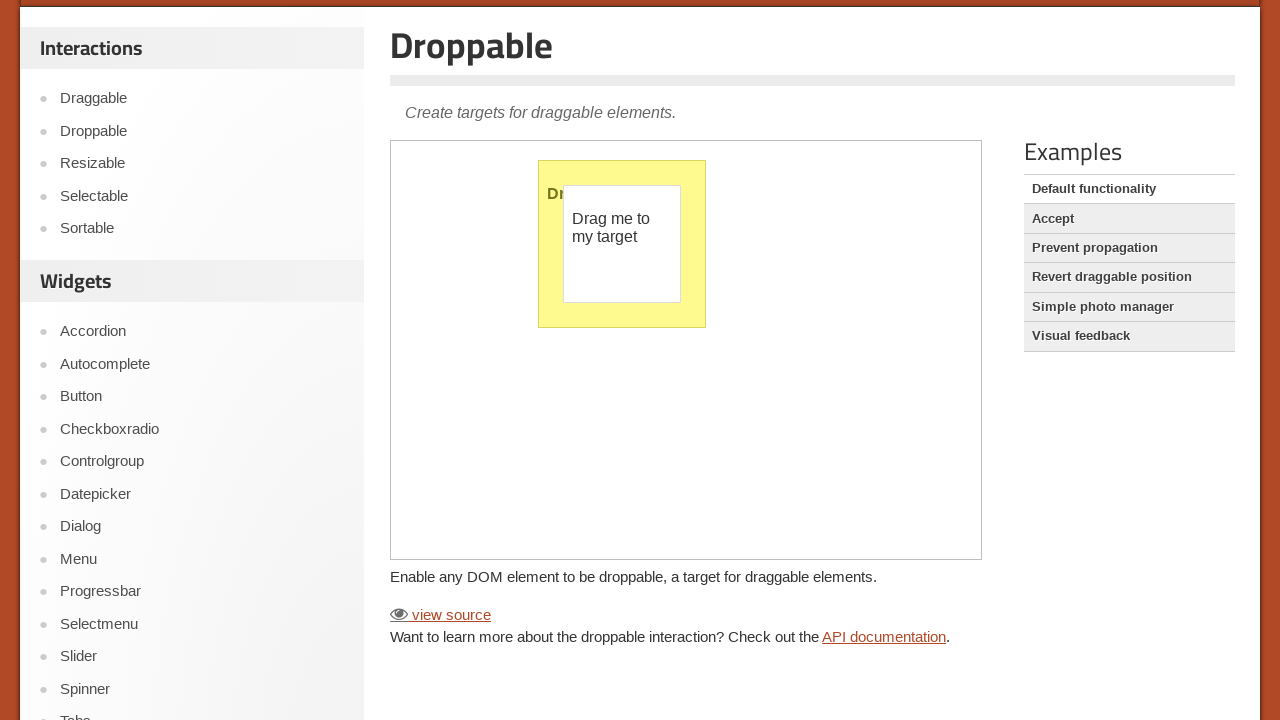

Verified that the droppable element was highlighted, confirming successful drop
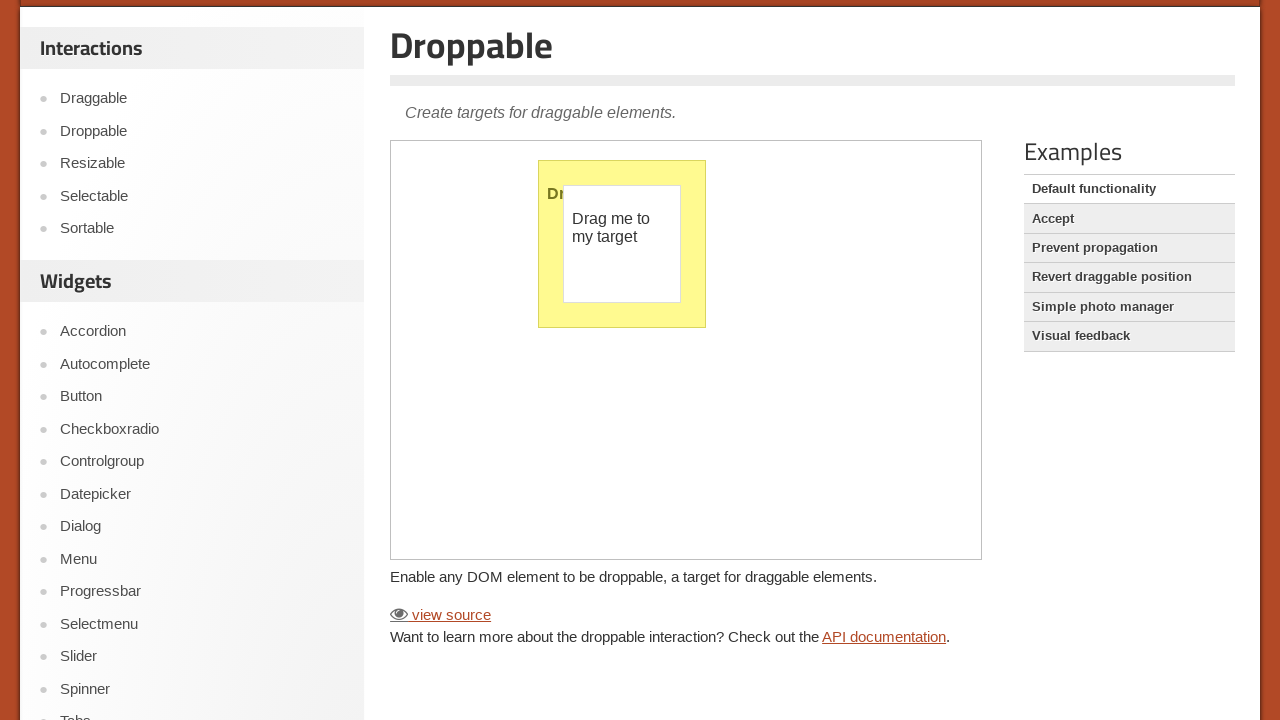

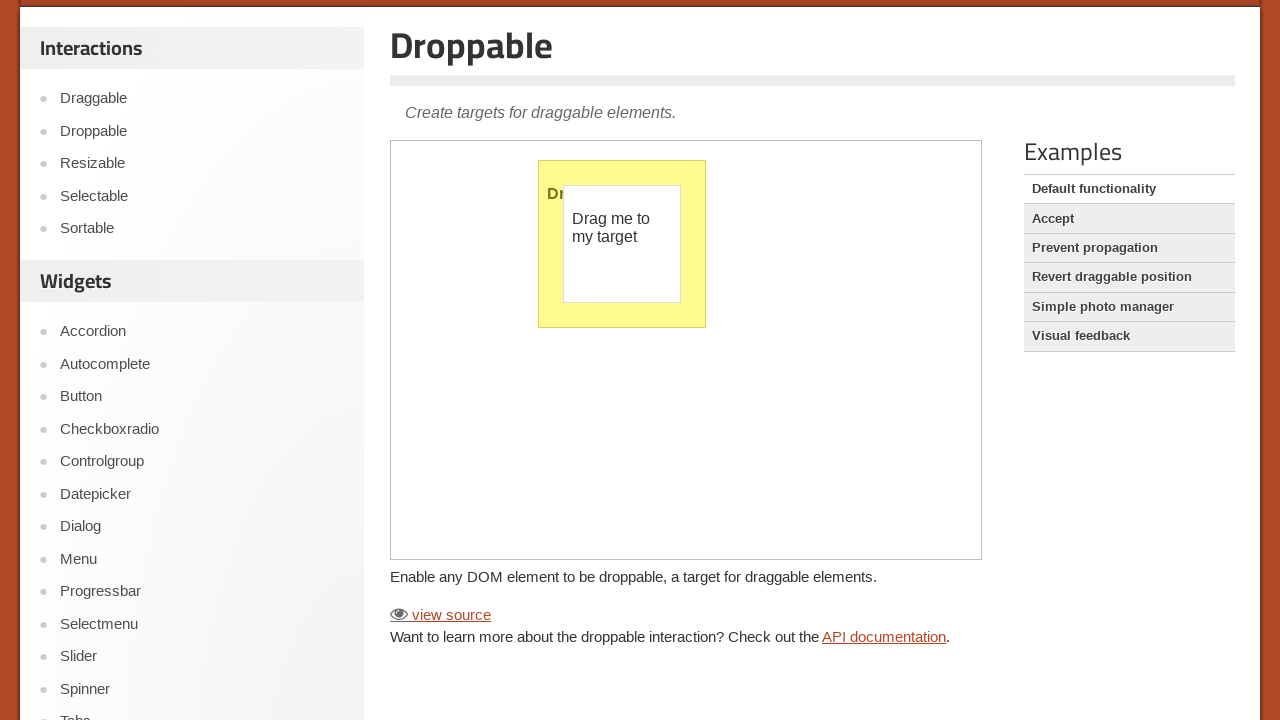